Toggles checkbox states by clicking each checkbox once

Starting URL: https://the-internet.herokuapp.com/checkboxes

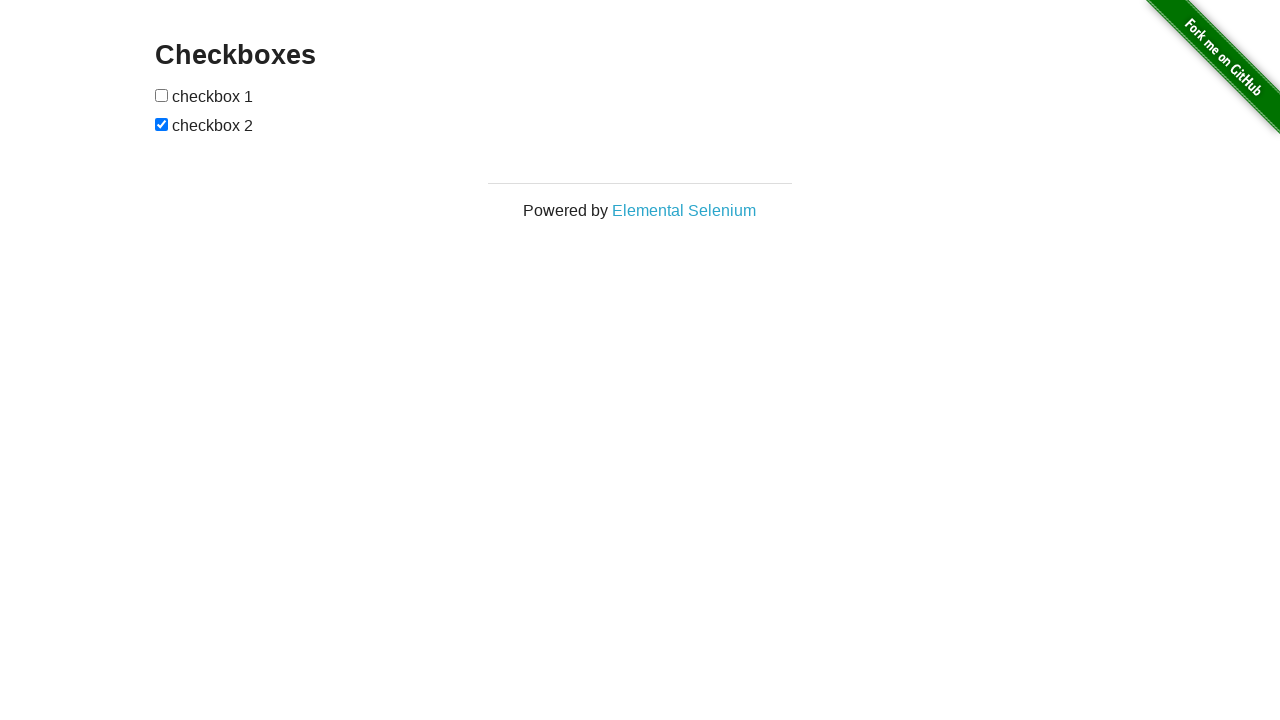

Navigated to checkboxes test page
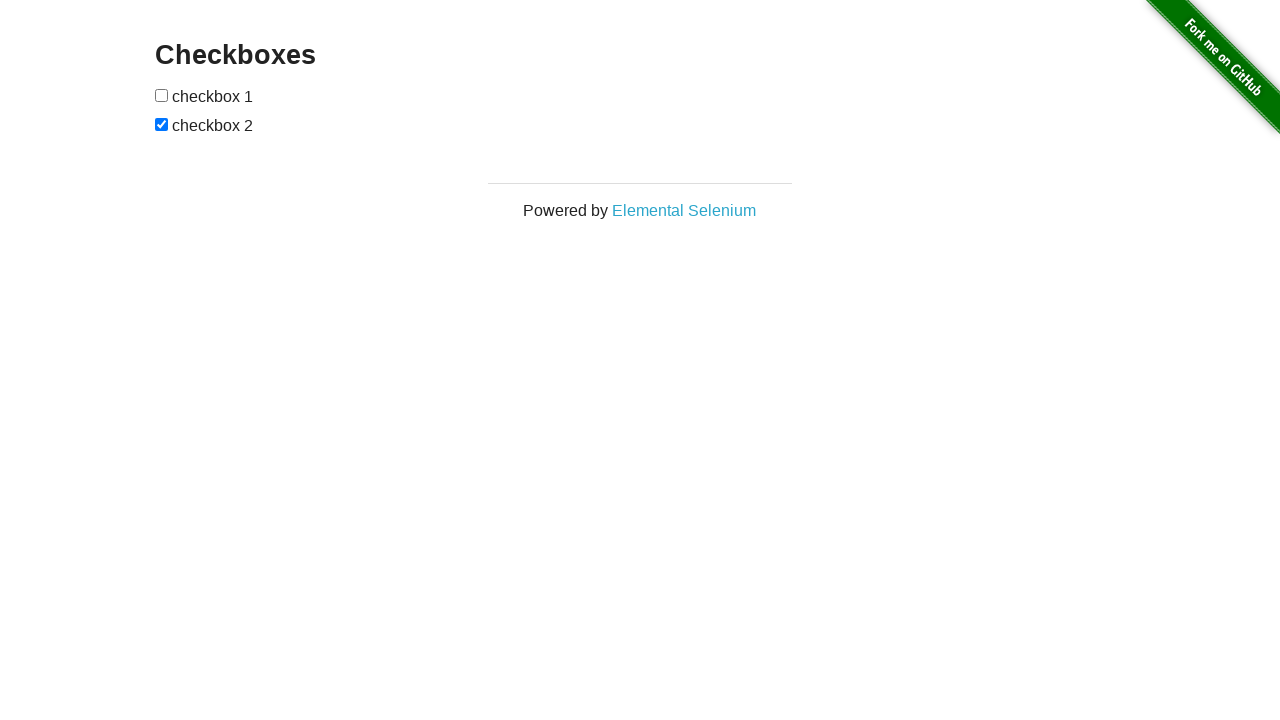

Located all checkboxes on the page
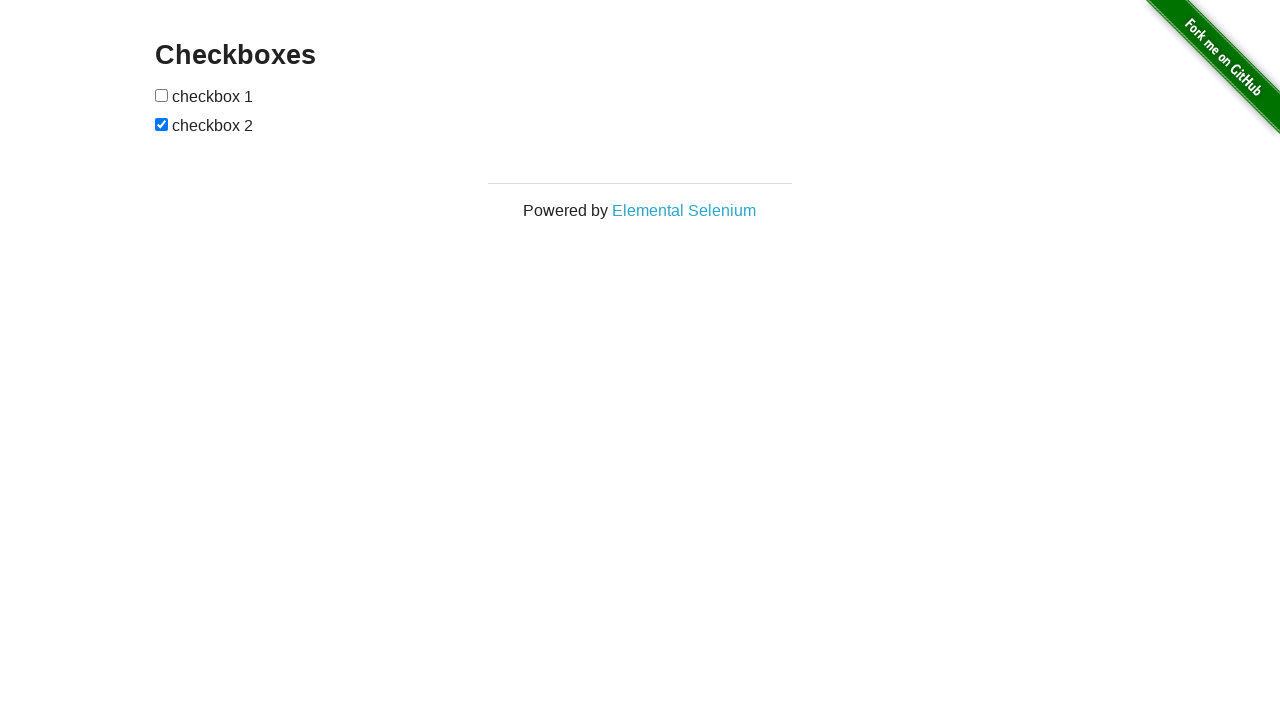

Clicked first checkbox to toggle its state at (162, 95) on input[type='checkbox'] >> nth=0
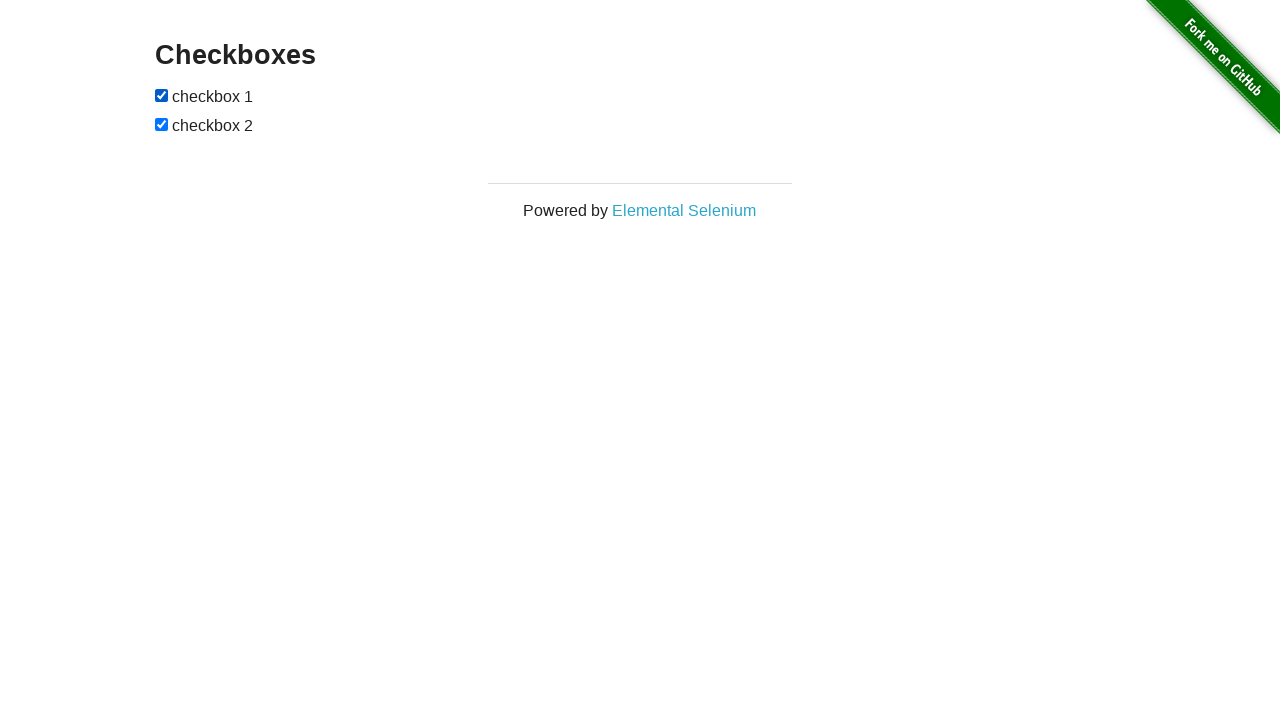

Clicked second checkbox to toggle its state at (162, 124) on input[type='checkbox'] >> nth=1
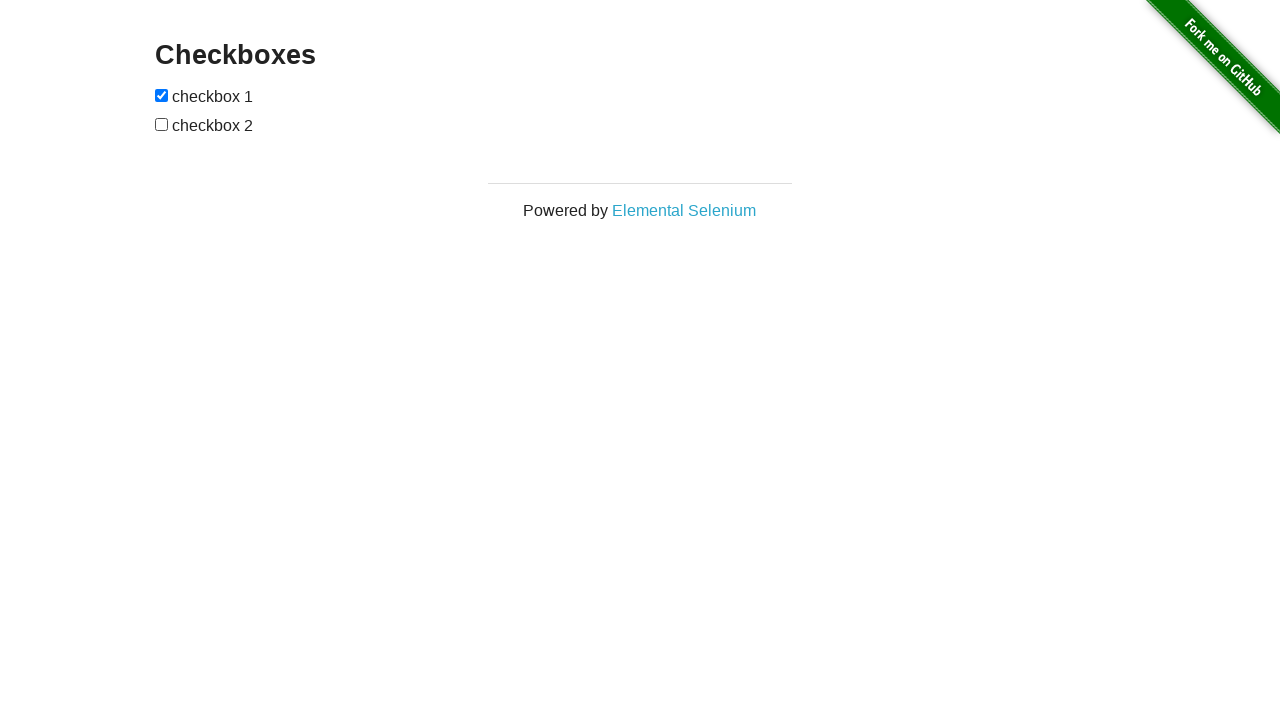

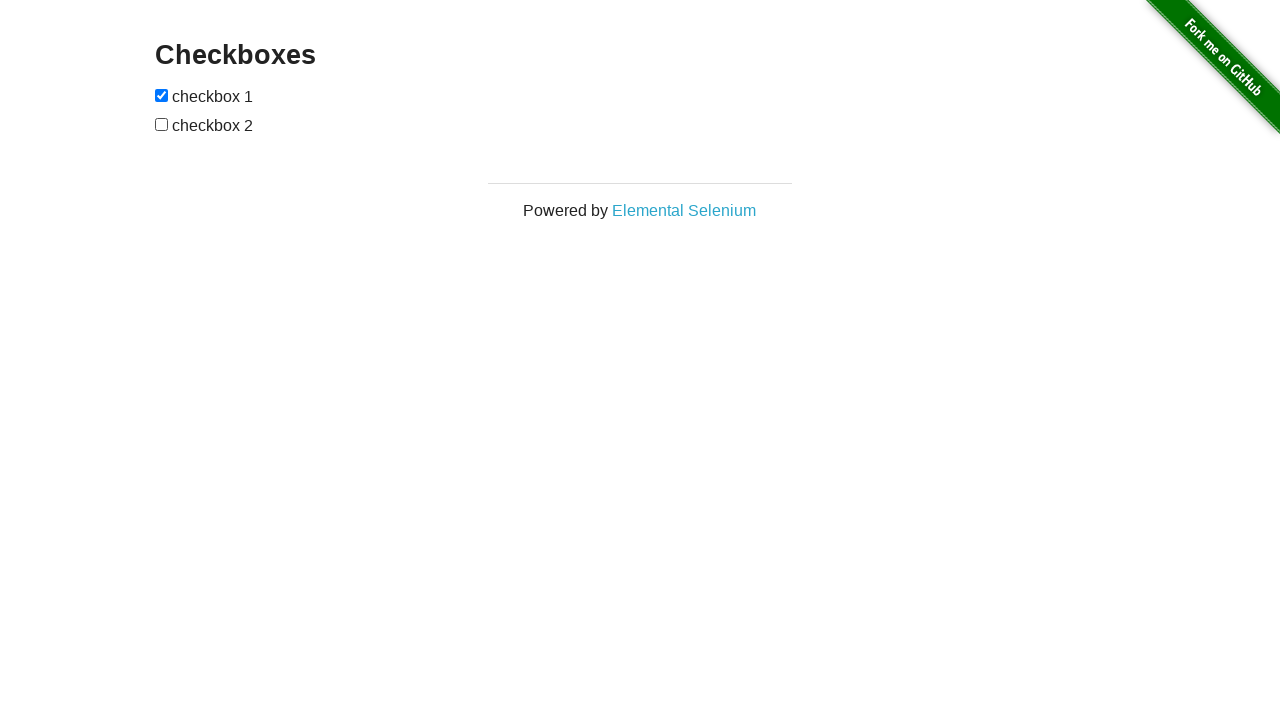